Tests checkbox functionality by ensuring both checkboxes are selected, clicking them if they are not already checked

Starting URL: https://the-internet.herokuapp.com/checkboxes

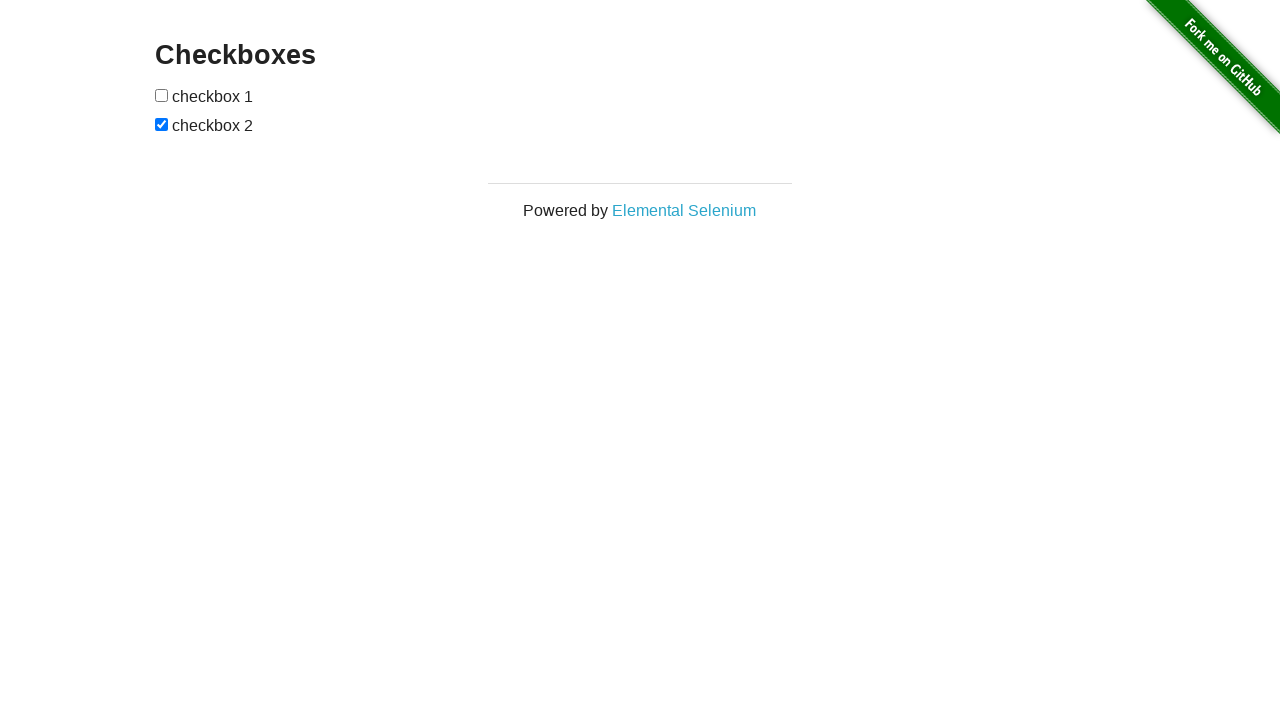

Located first checkbox element
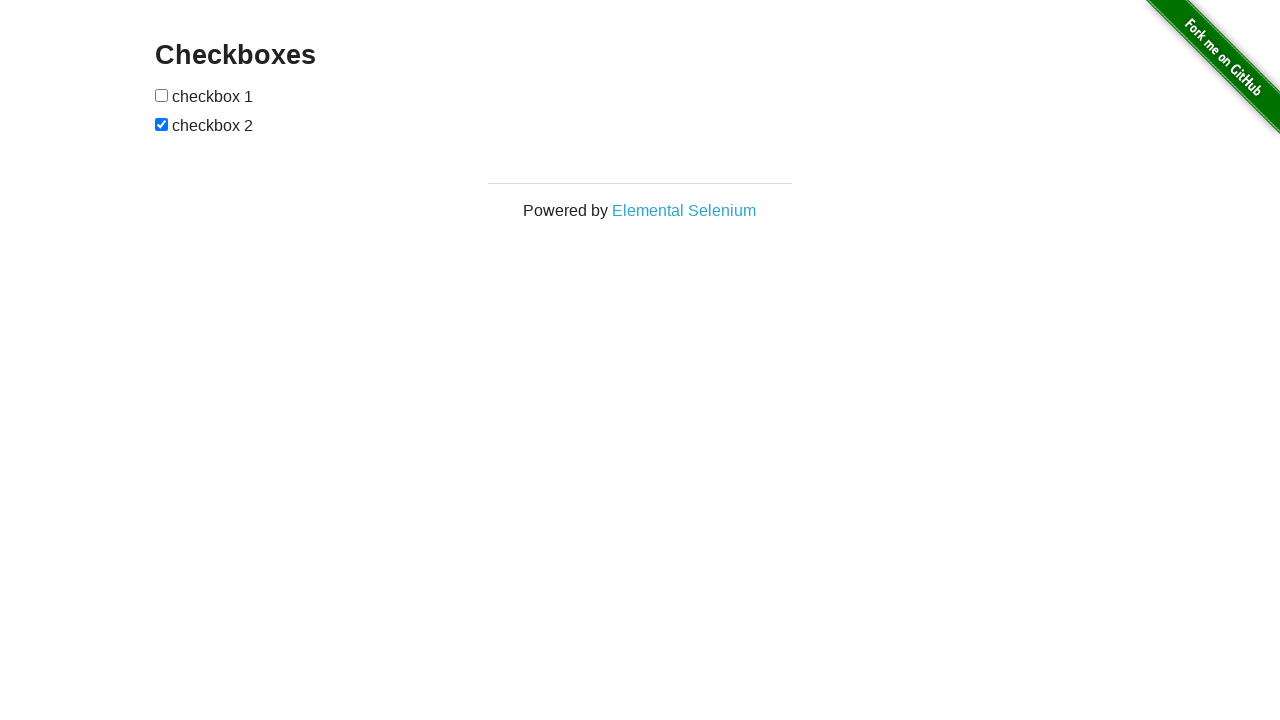

Located second checkbox element
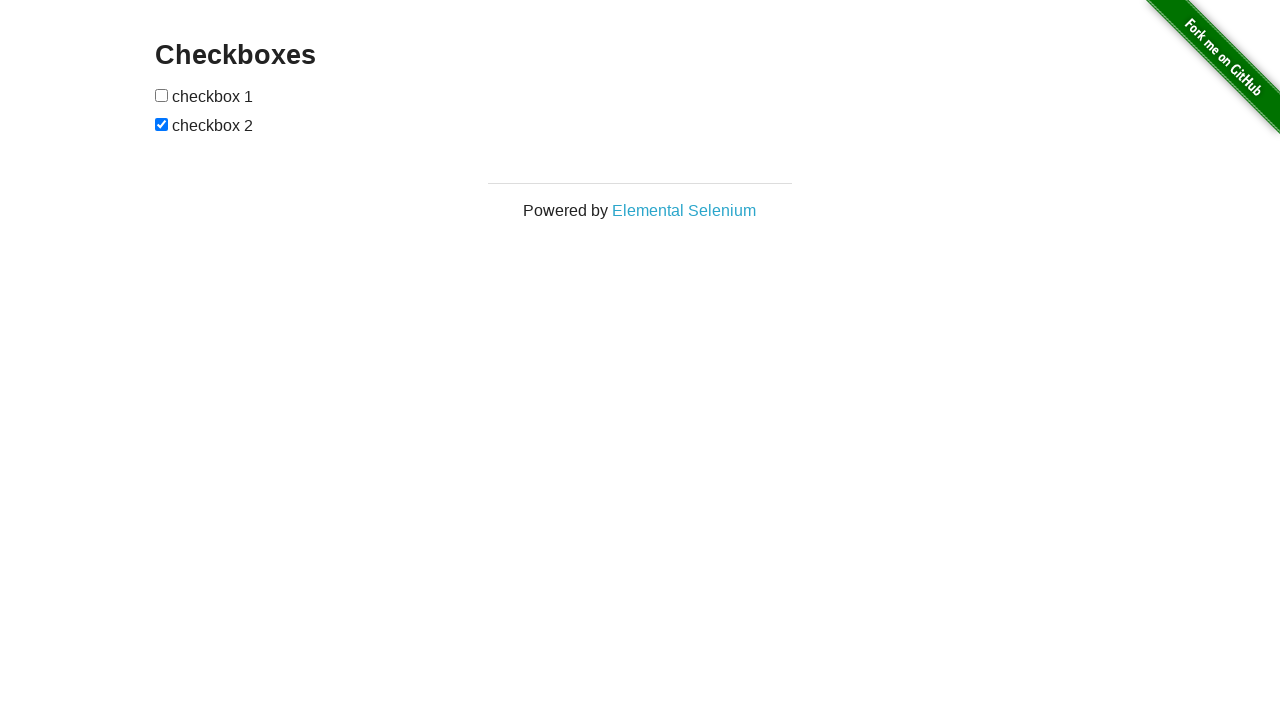

First checkbox is not checked
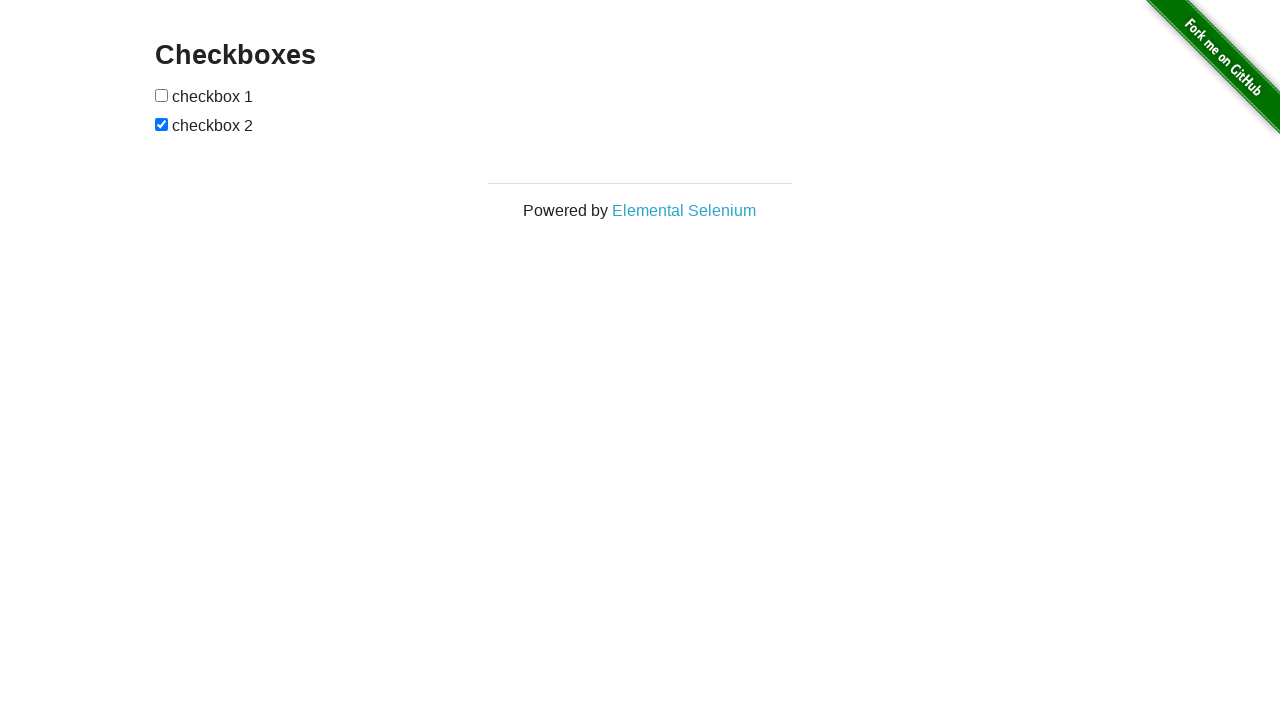

Clicked first checkbox to check it at (162, 95) on xpath=(//*[@type='checkbox'])[1]
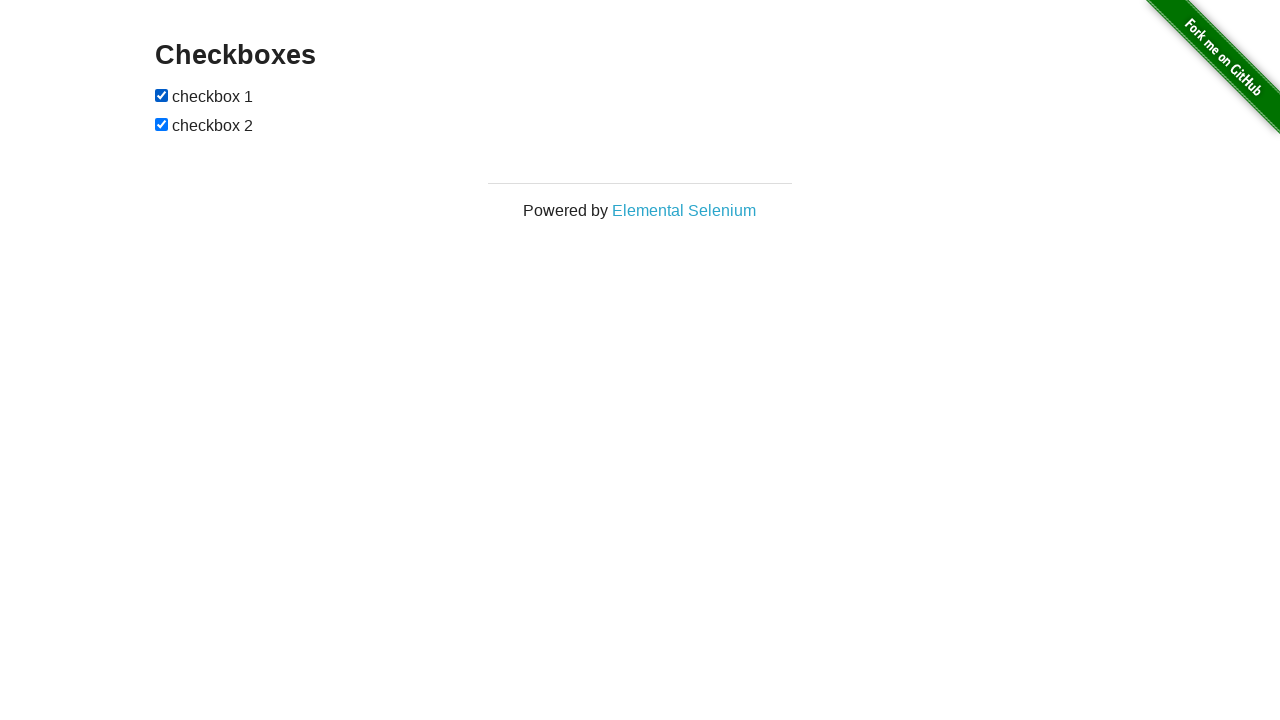

Second checkbox is already checked
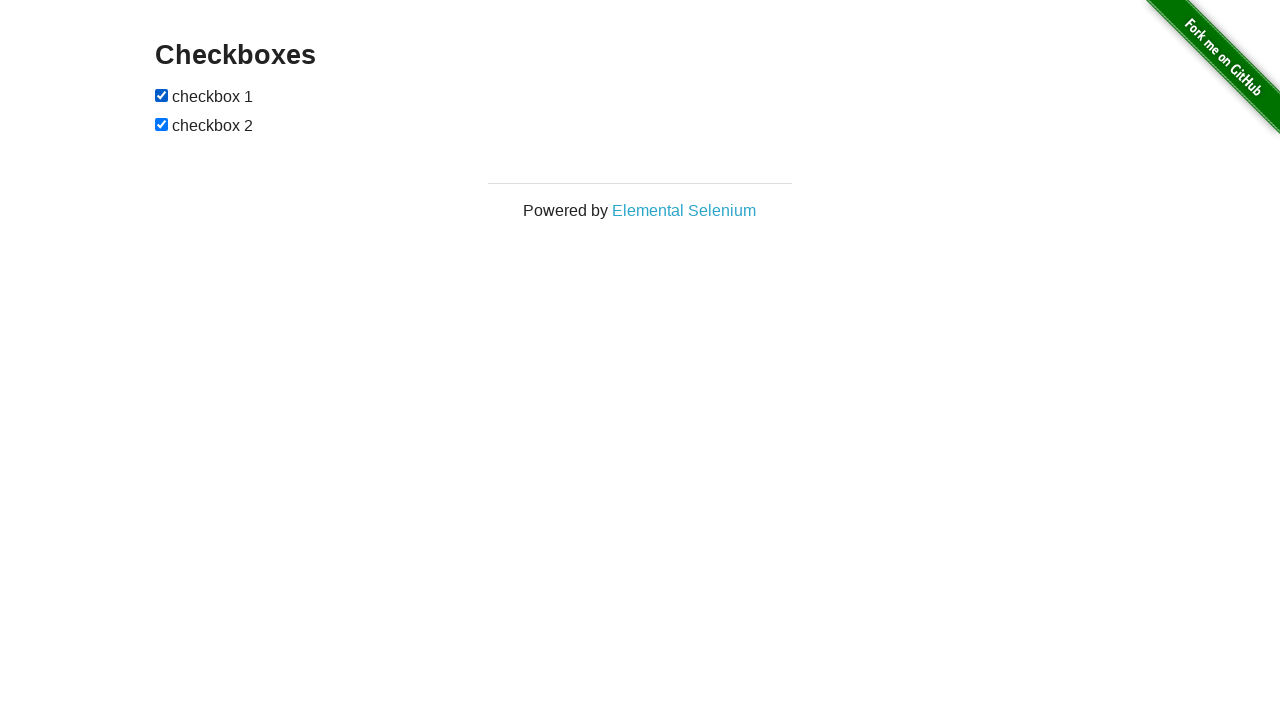

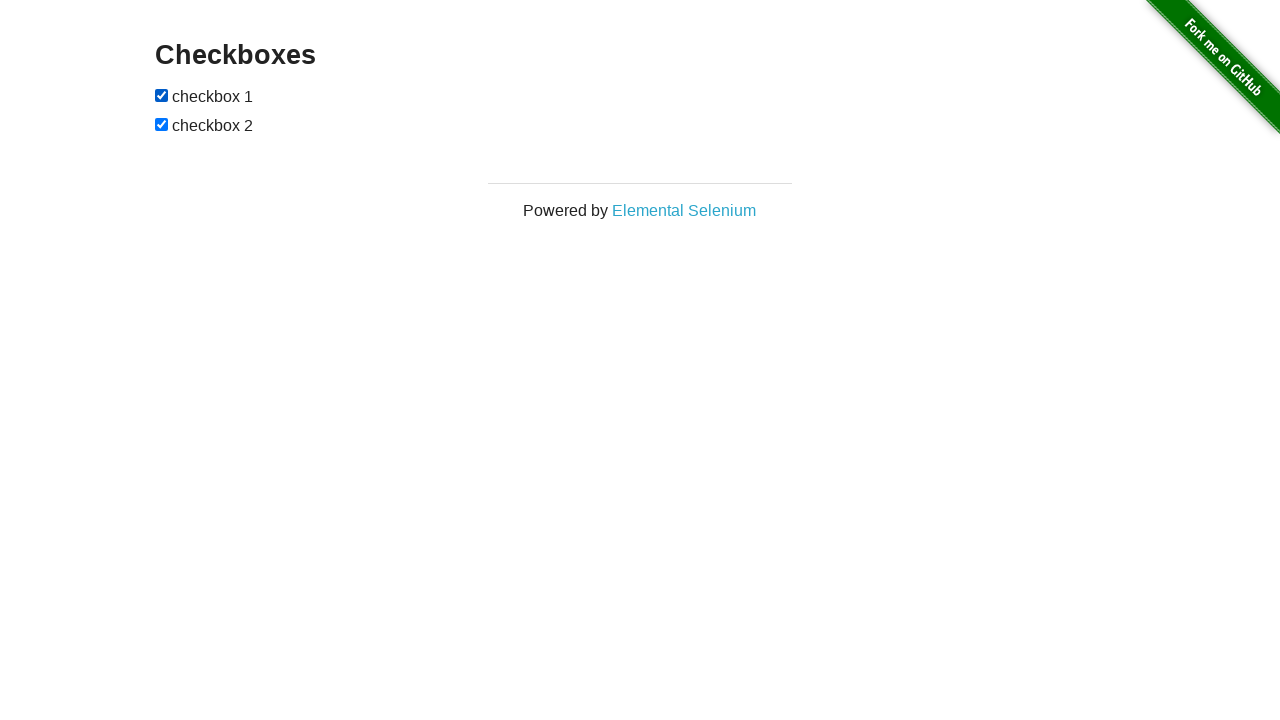